Navigates to WebdriverIO homepage and scrolls to the footer Get Started link

Starting URL: https://webdriver.io

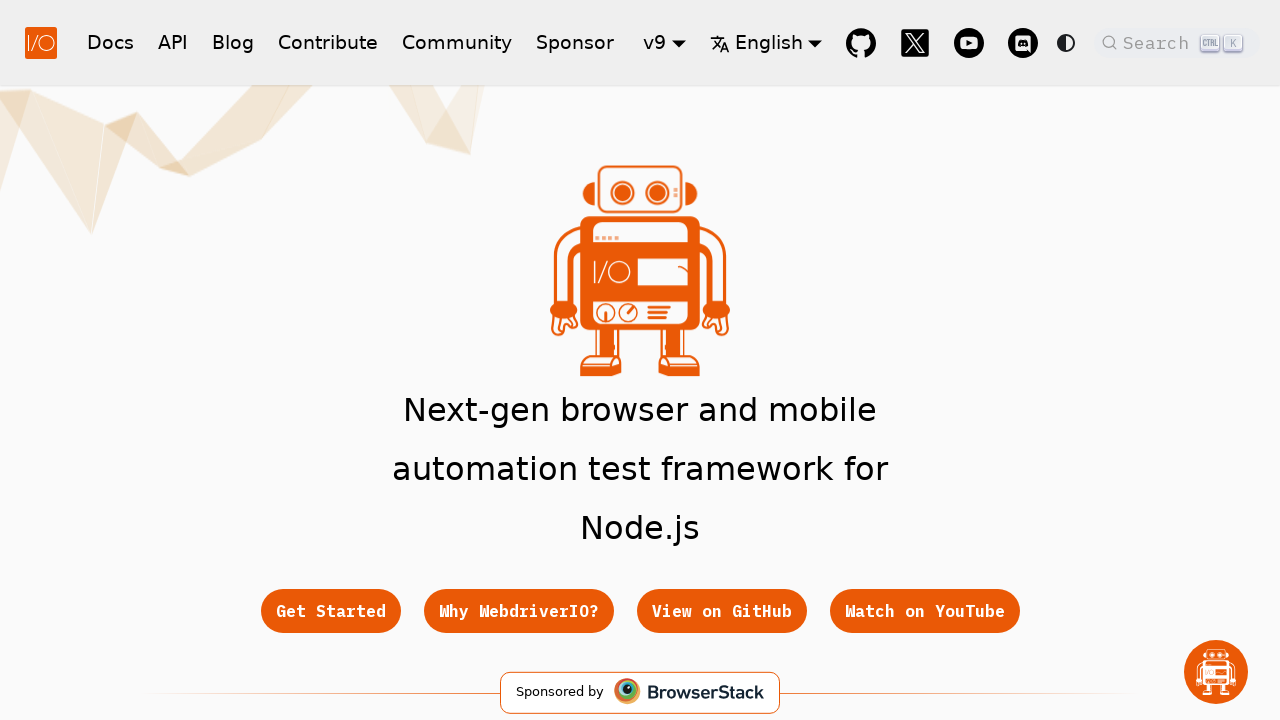

Located the Get Started link in the footer
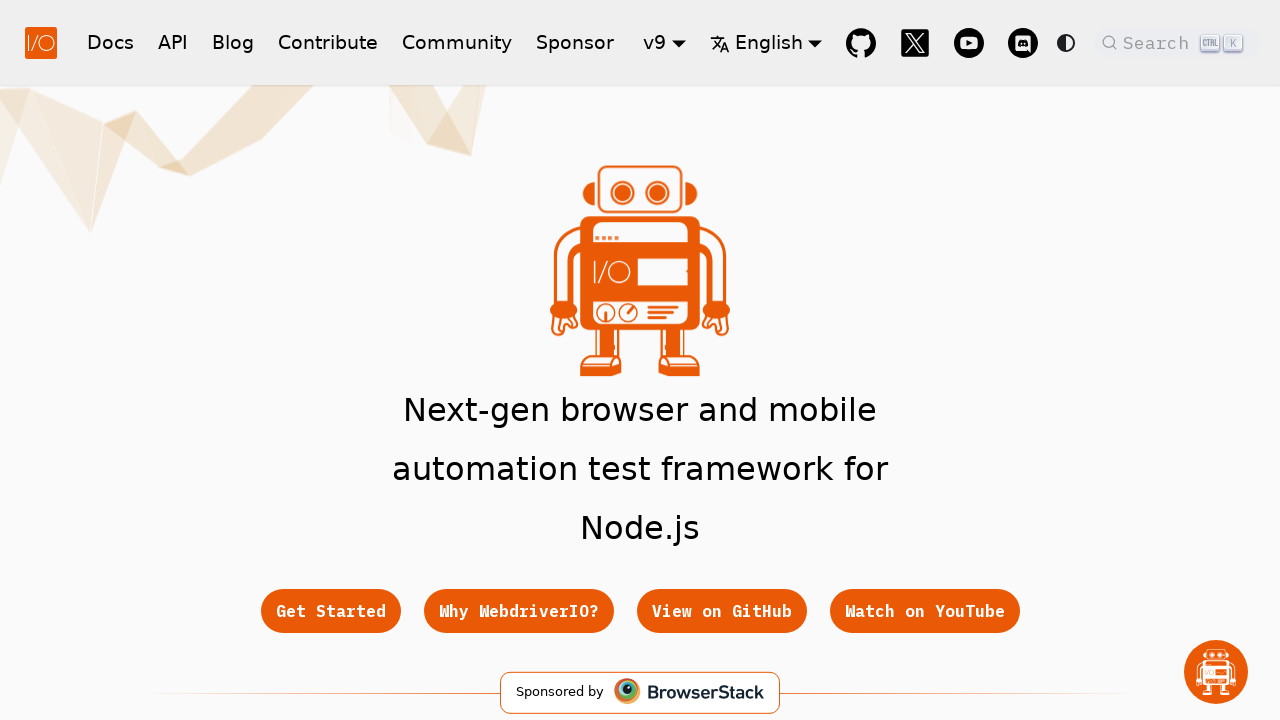

Scrolled to the Get Started link in the footer
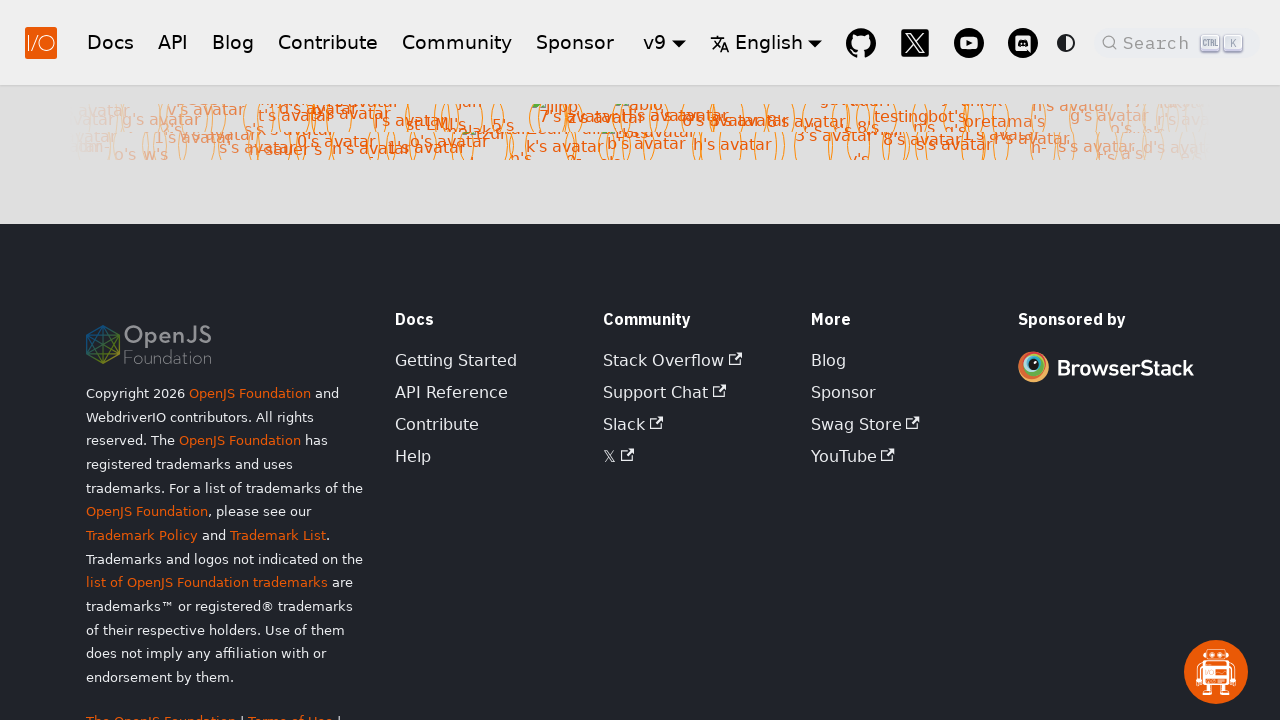

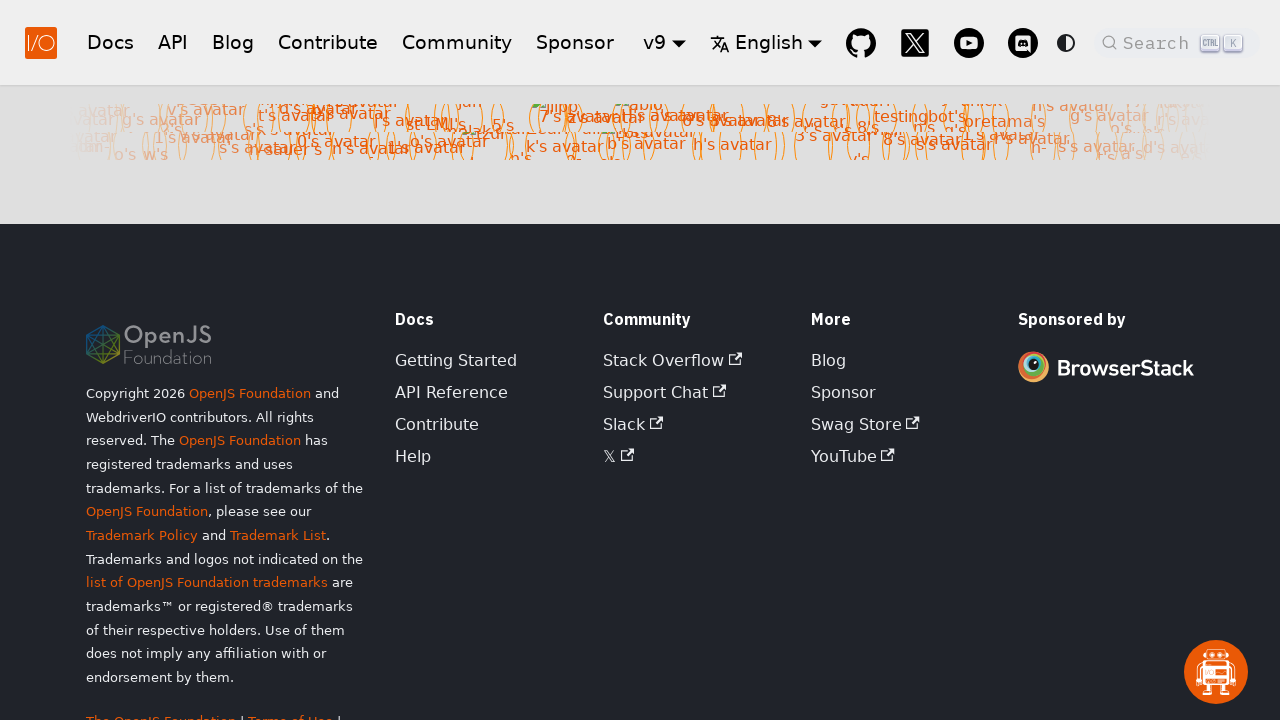